Tests window handling by clicking a link that opens a new window, switching between windows, and verifying content in each

Starting URL: http://the-internet.herokuapp.com/windows

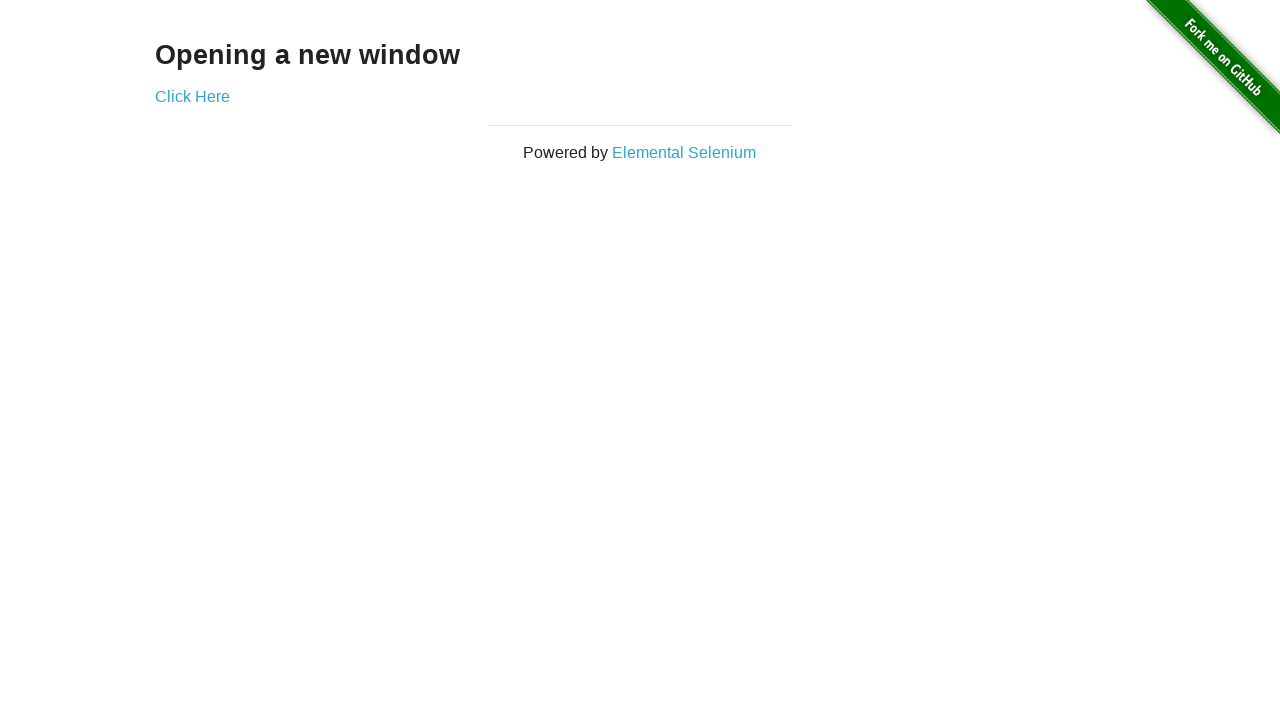

Clicked link to open new window at (192, 96) on a[href='/windows/new']
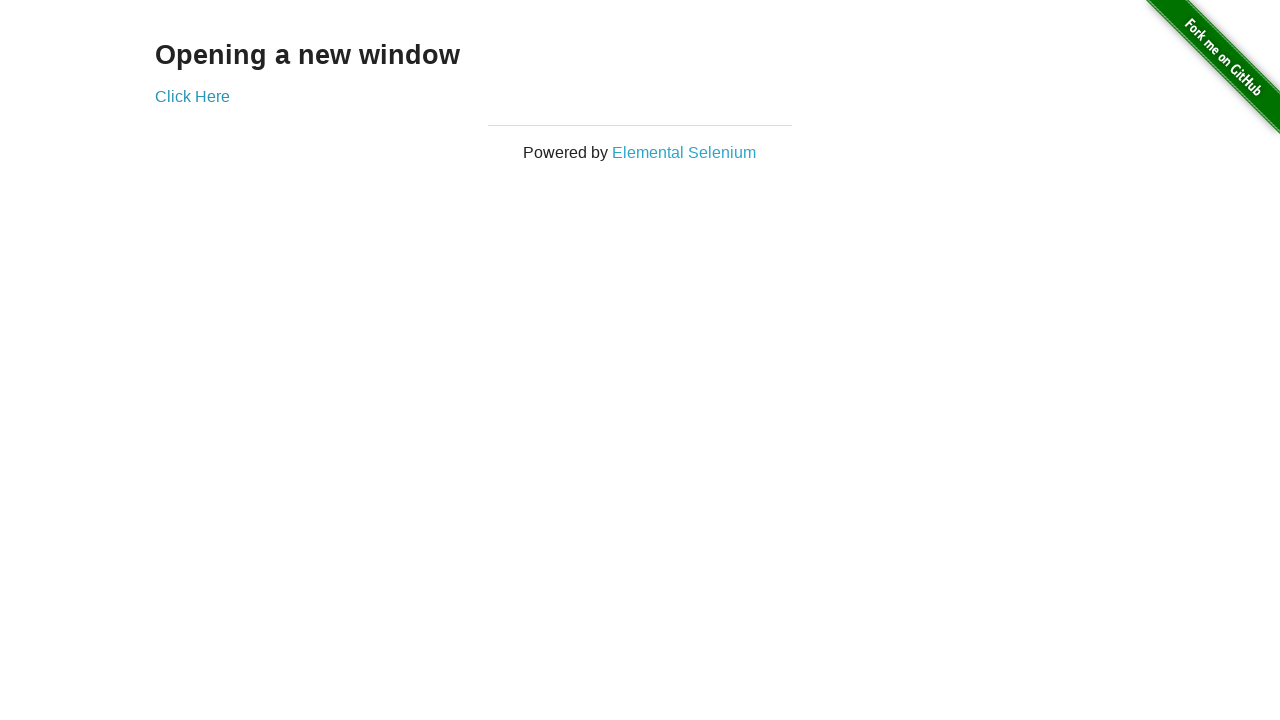

Captured new window page object
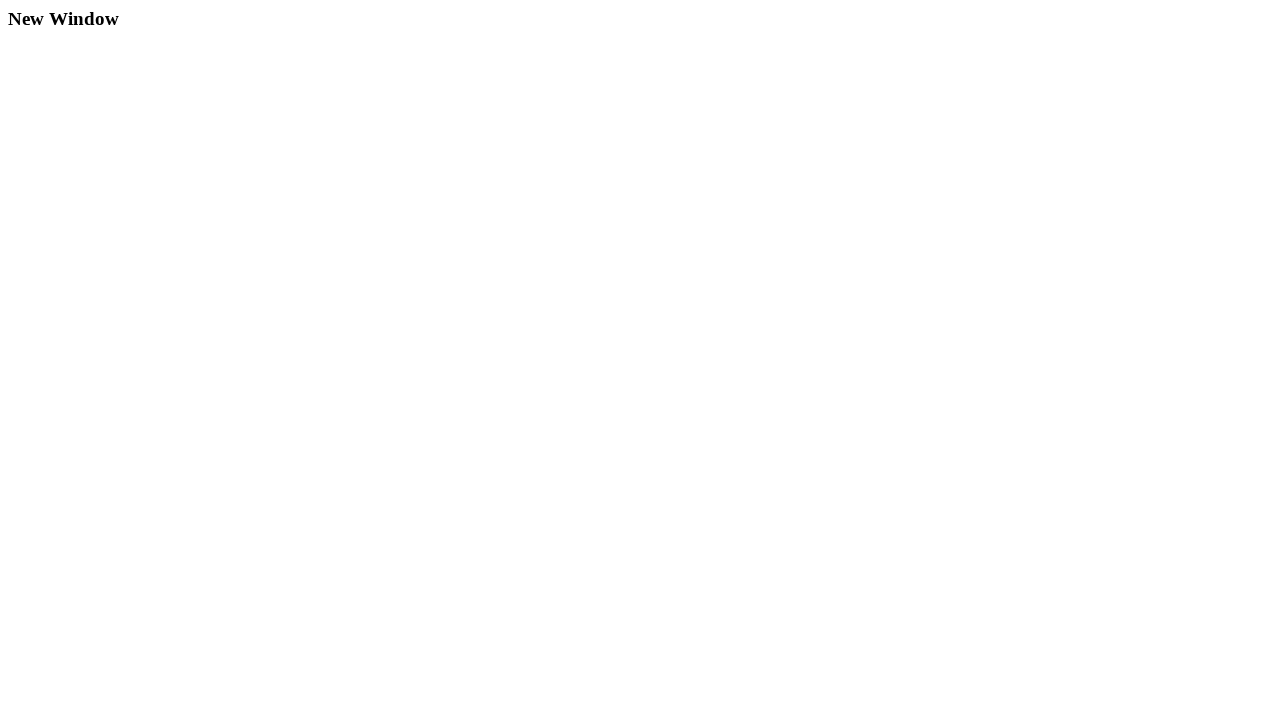

New window page loaded successfully
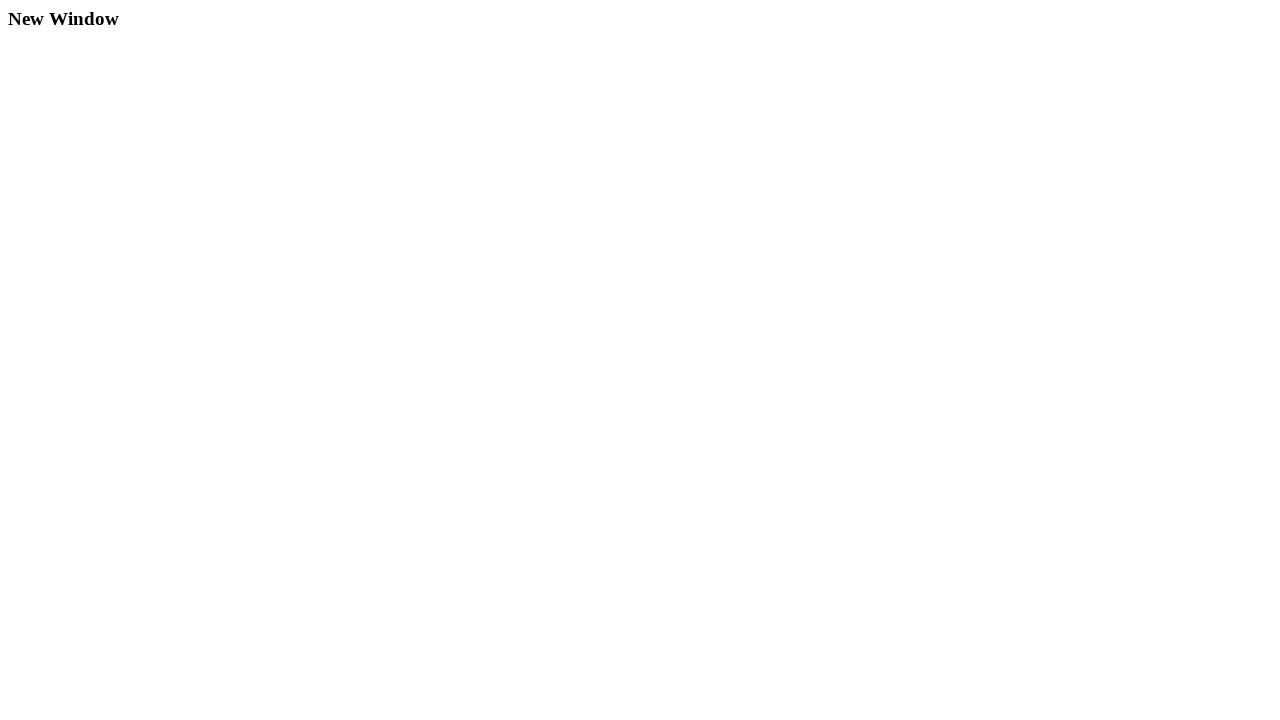

Example element appeared in new window
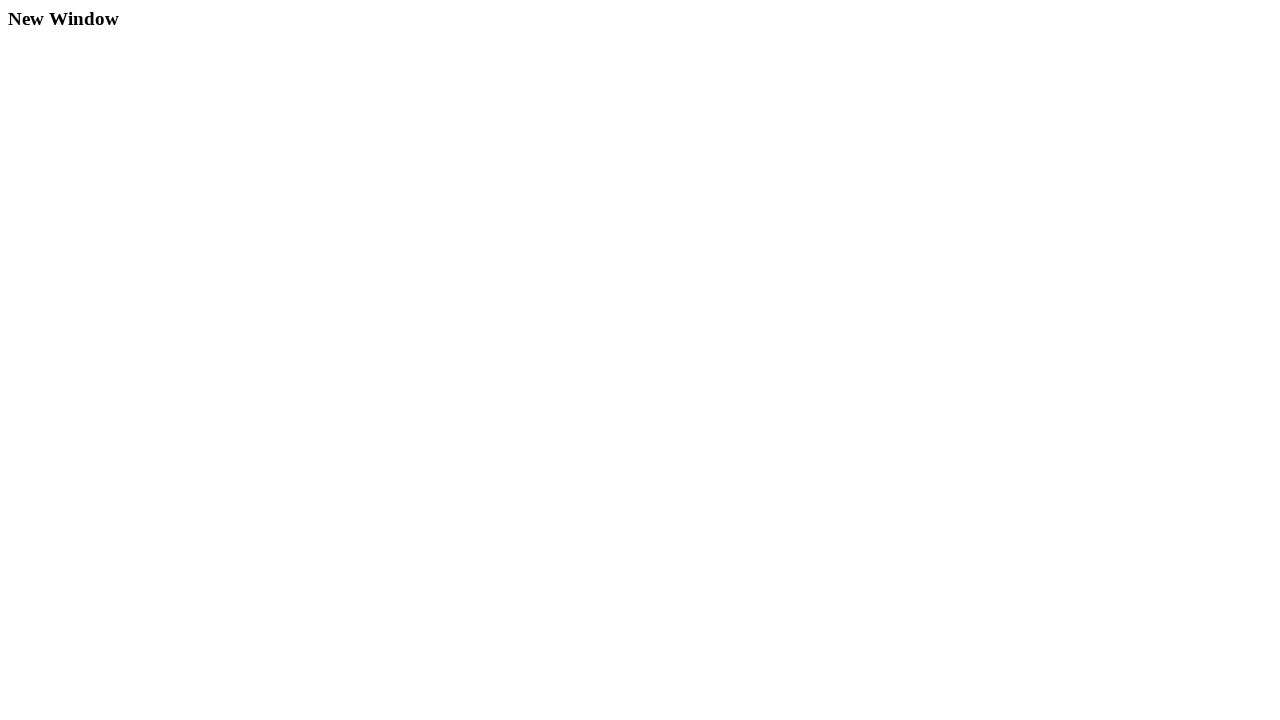

Located headline element in new window
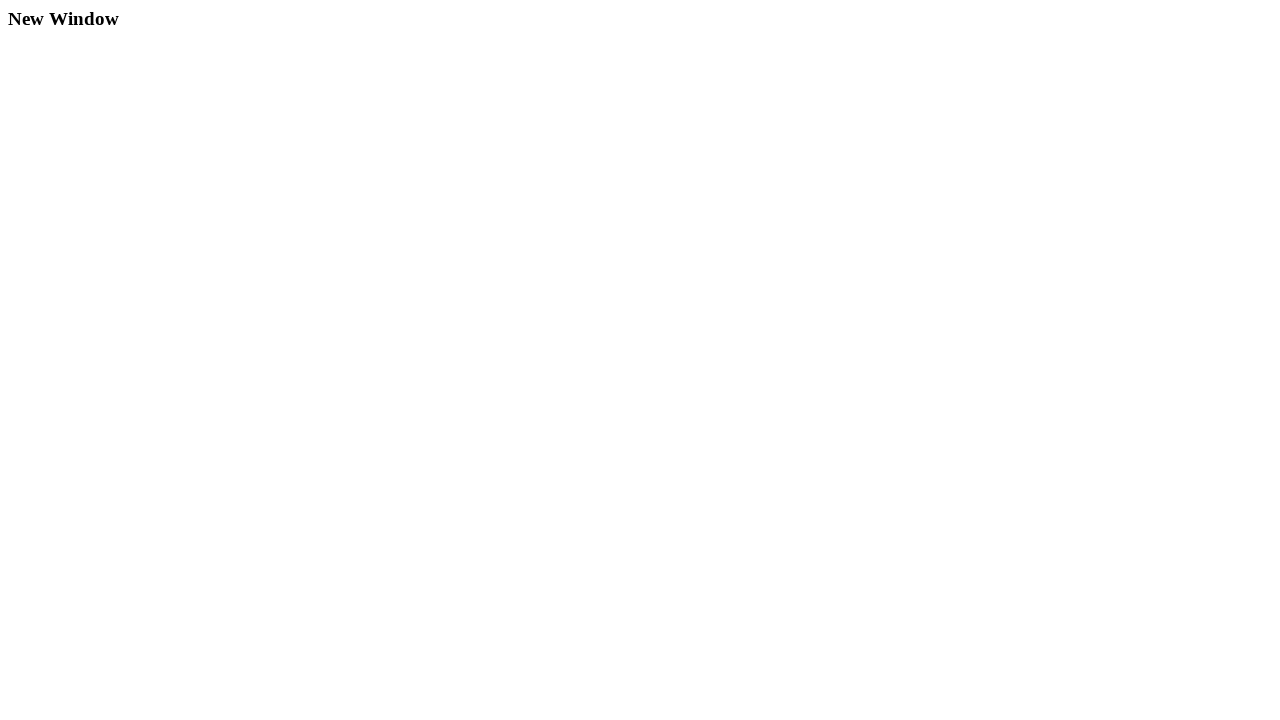

Switched focus back to original window
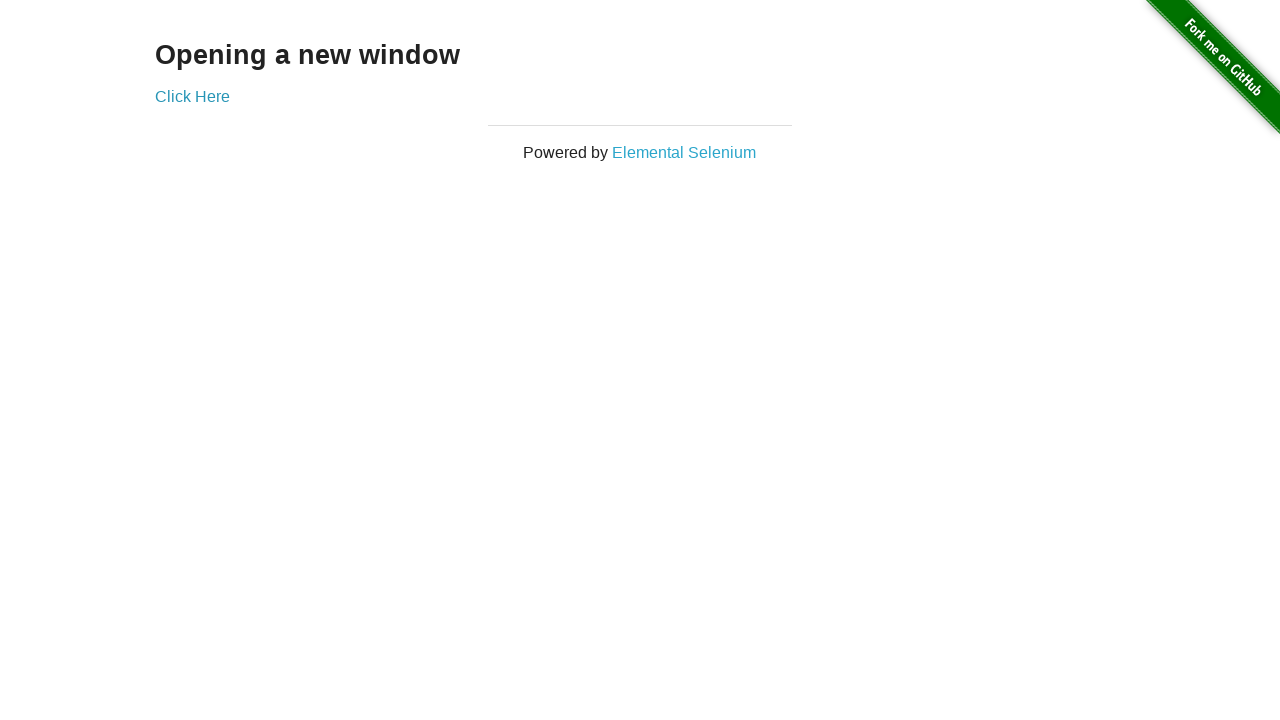

Original window URL verified as http://the-internet.herokuapp.com/windows
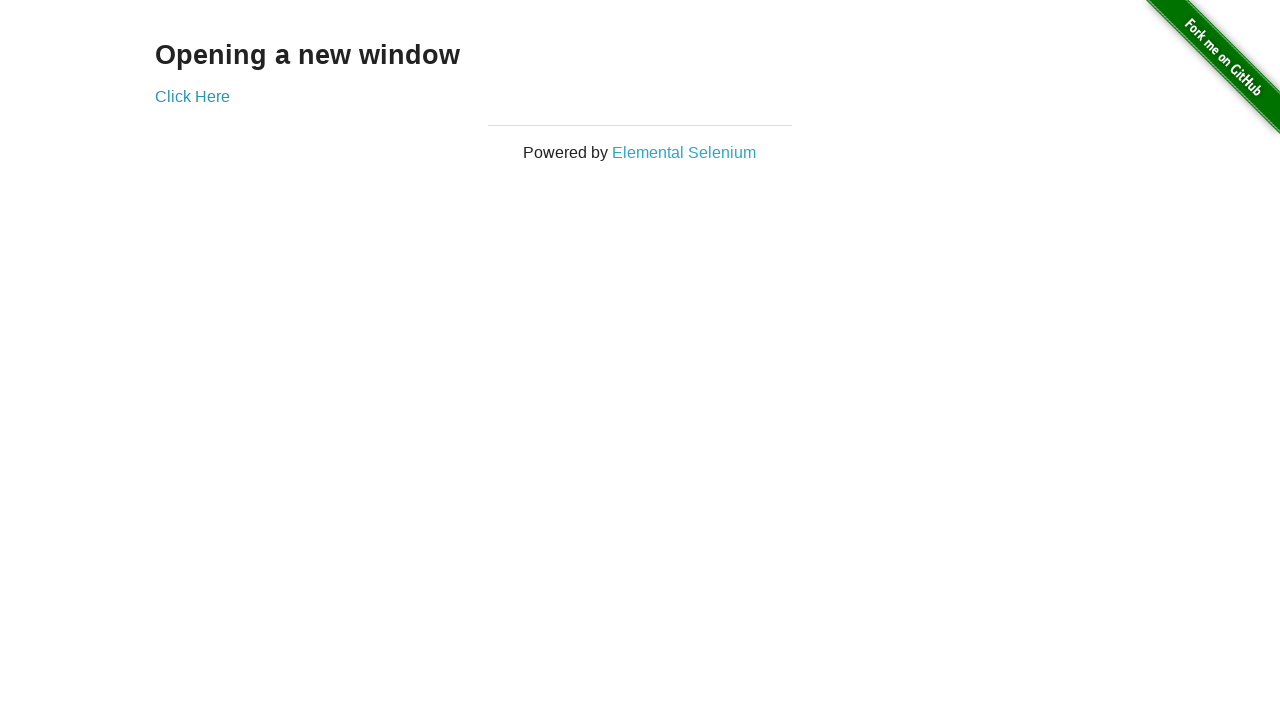

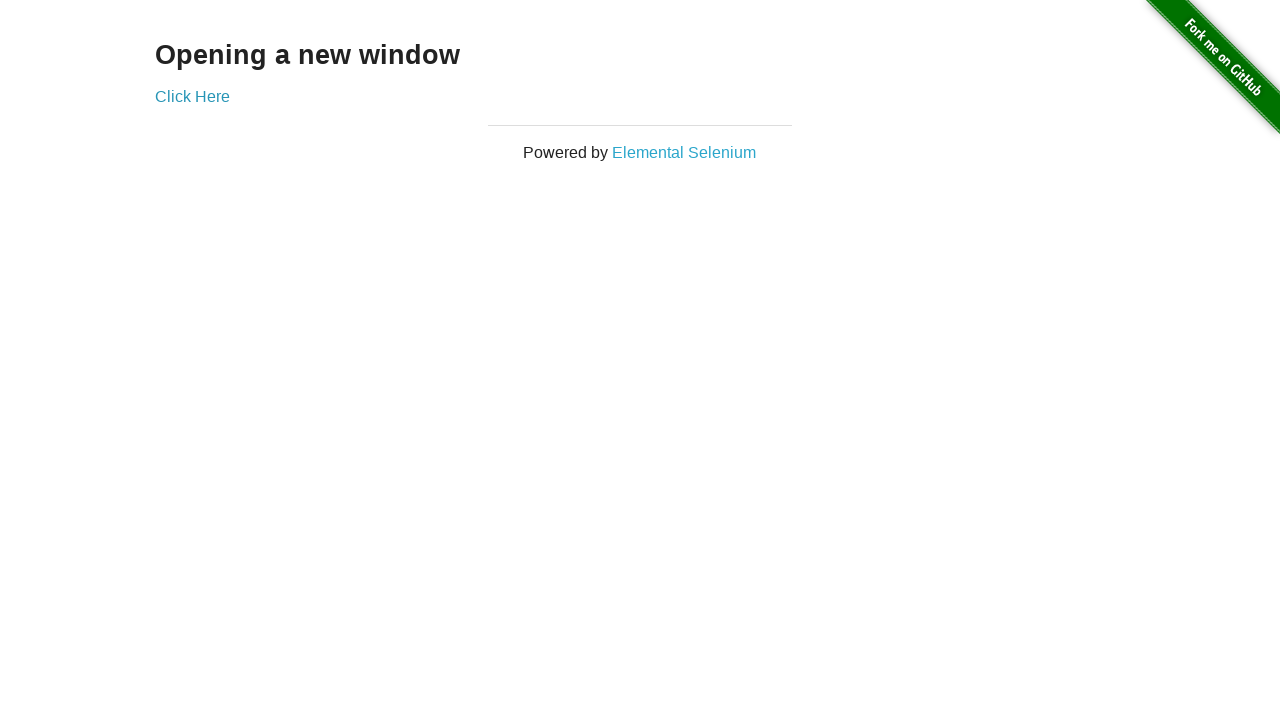